Tests textarea field by entering text and verifying the value is retained

Starting URL: https://bonigarcia.dev/selenium-webdriver-java/web-form.html

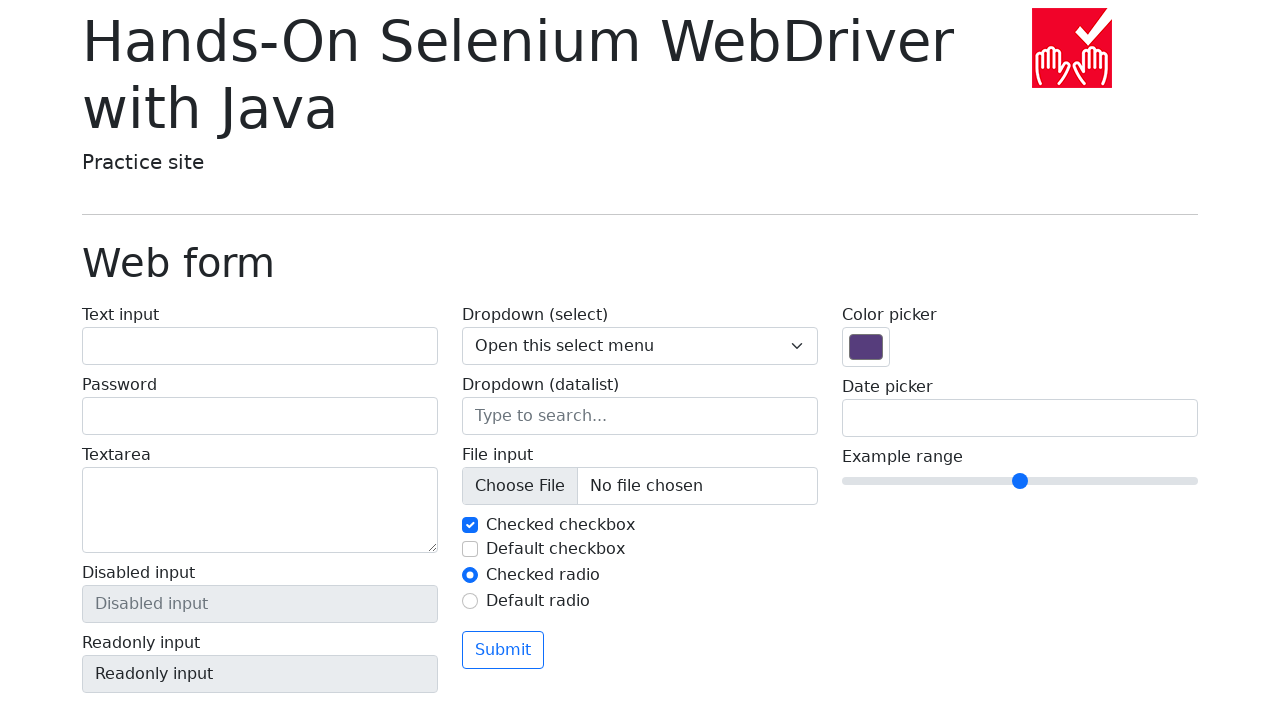

Filled textarea field with 'TextAreaCompleted' on //textarea[@name='my-textarea']
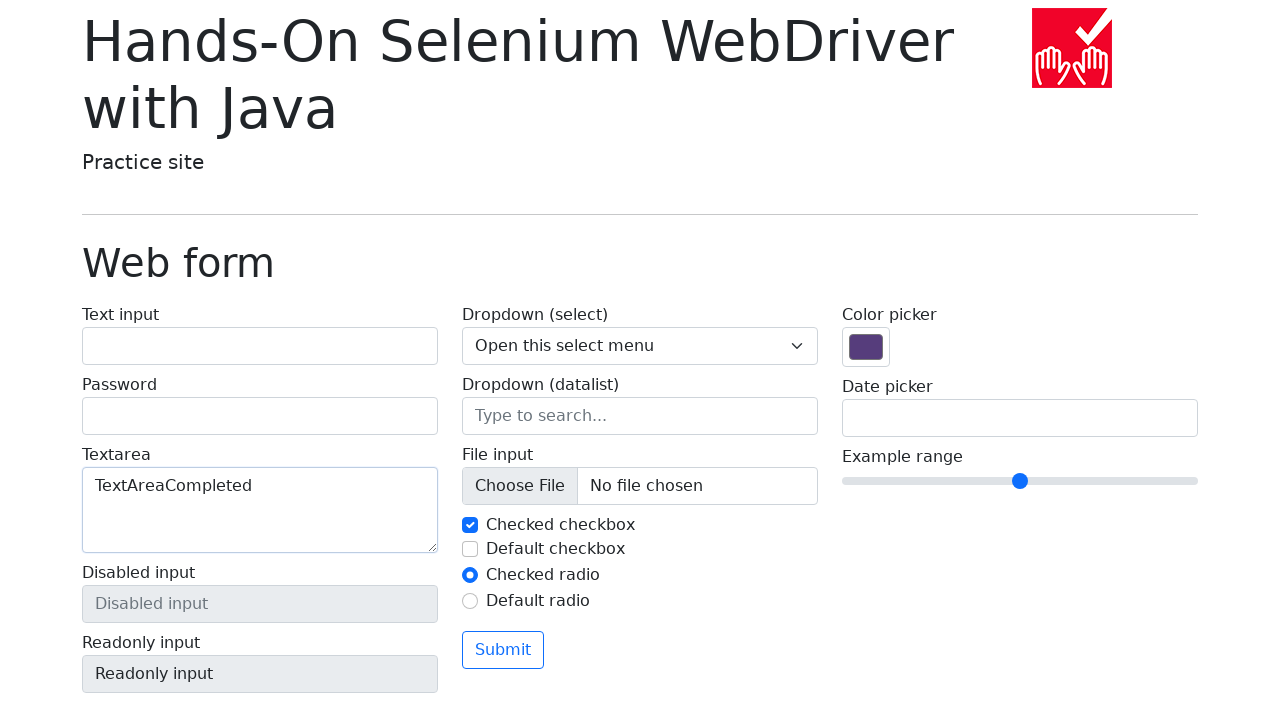

Clicked submit button to submit the form at (503, 650) on xpath=//button[@type='submit']
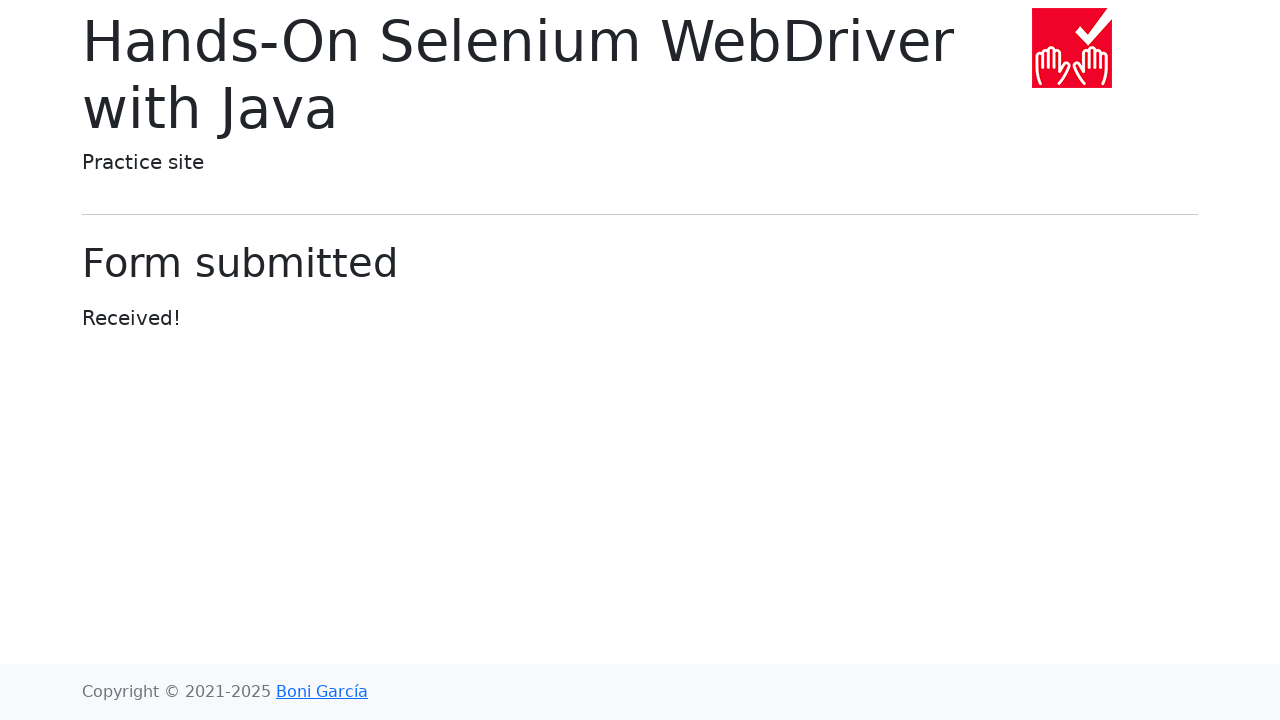

Navigated back to the previous page
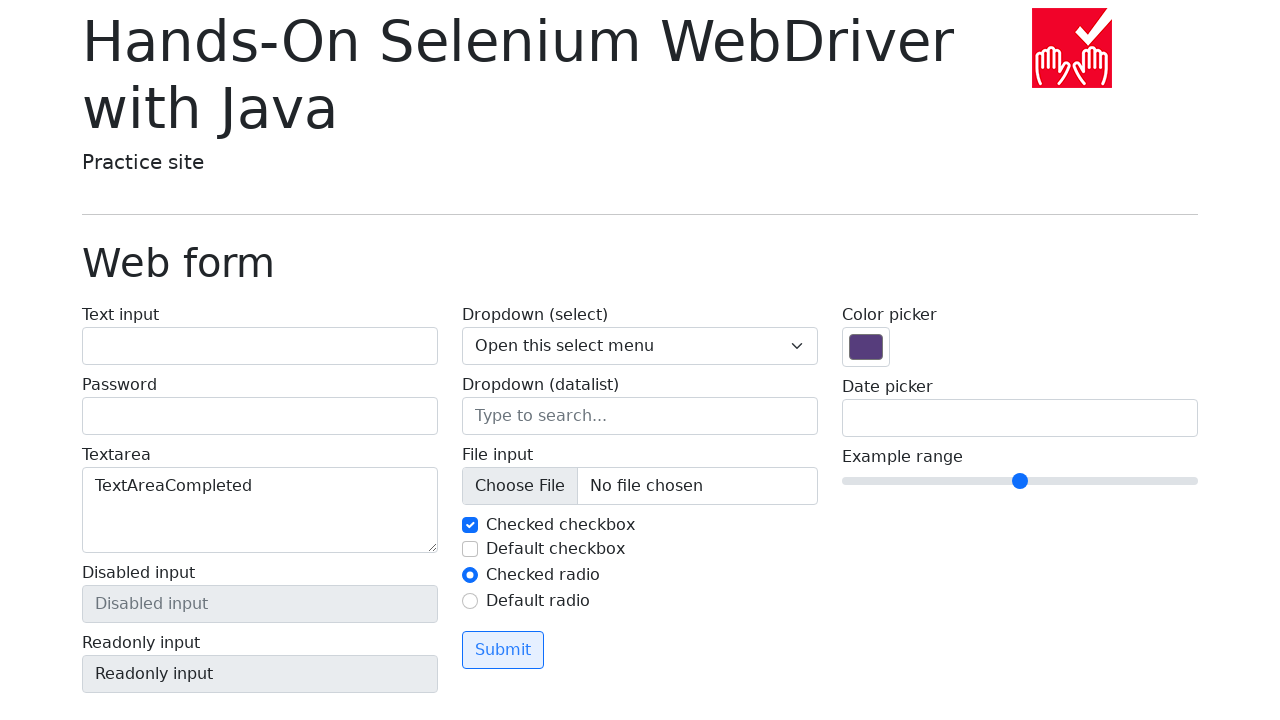

Located textarea element for verification
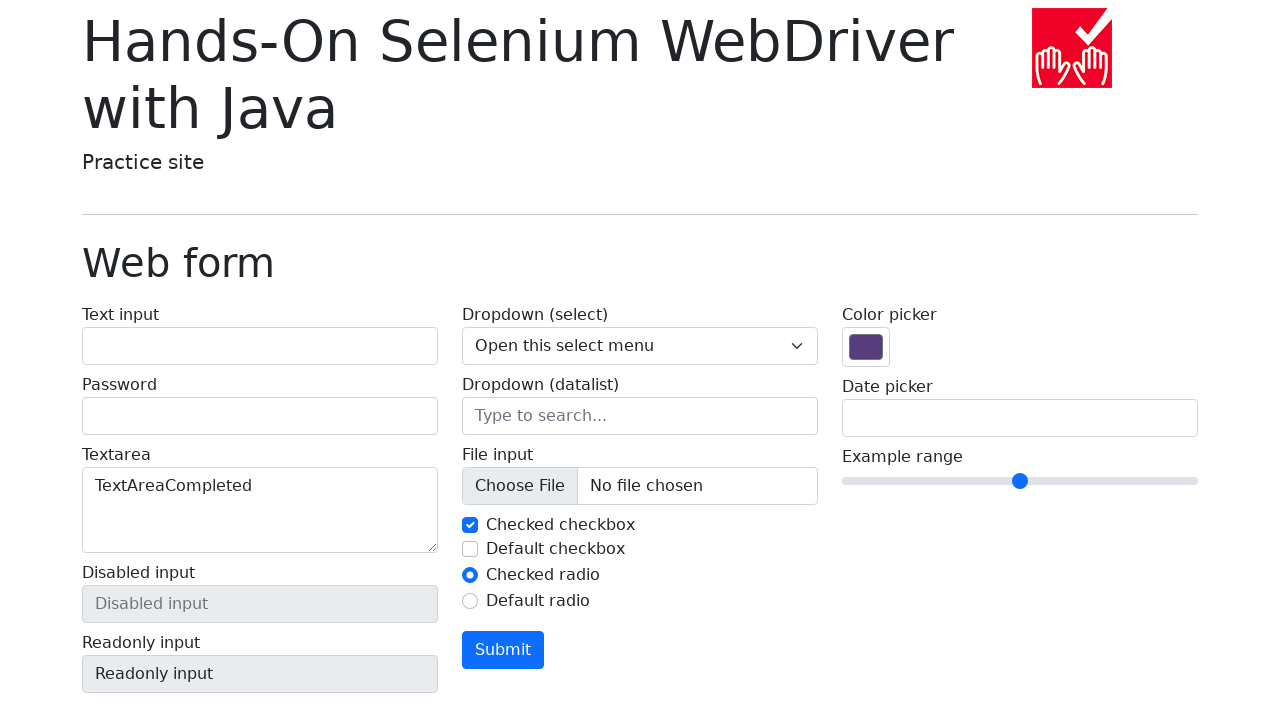

Verified textarea value is 'TextAreaCompleted' - value retained after navigation
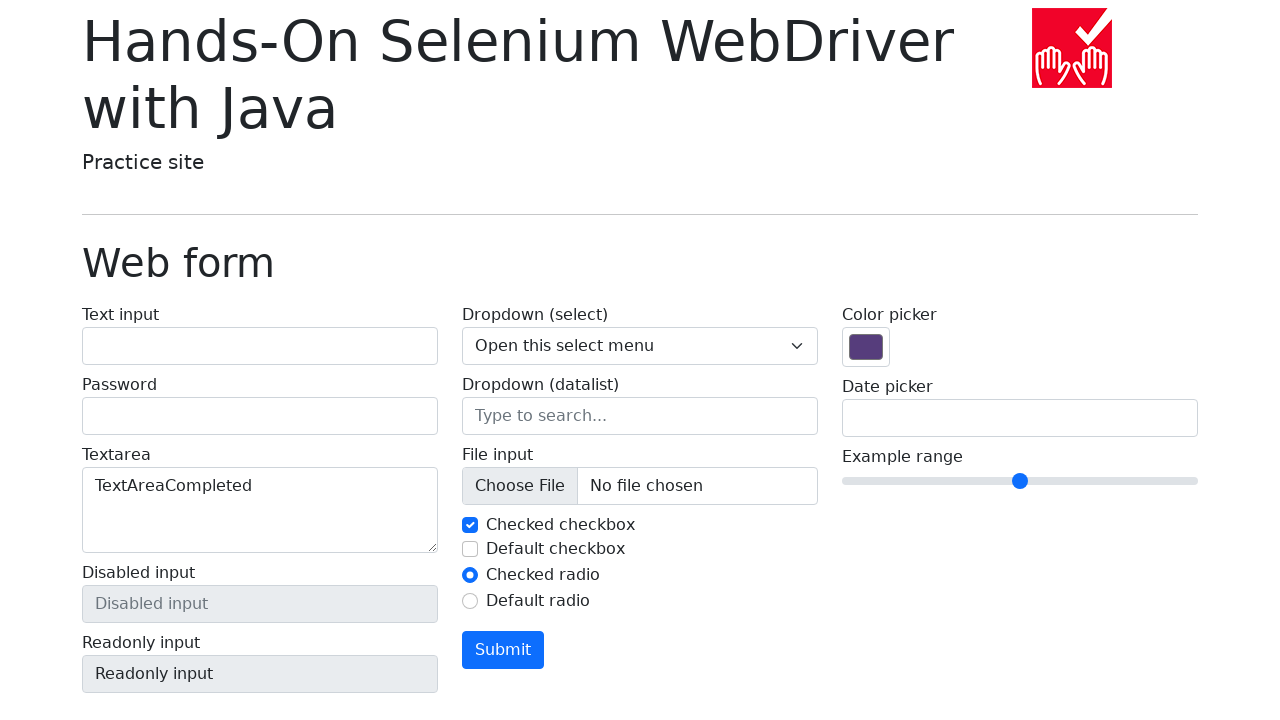

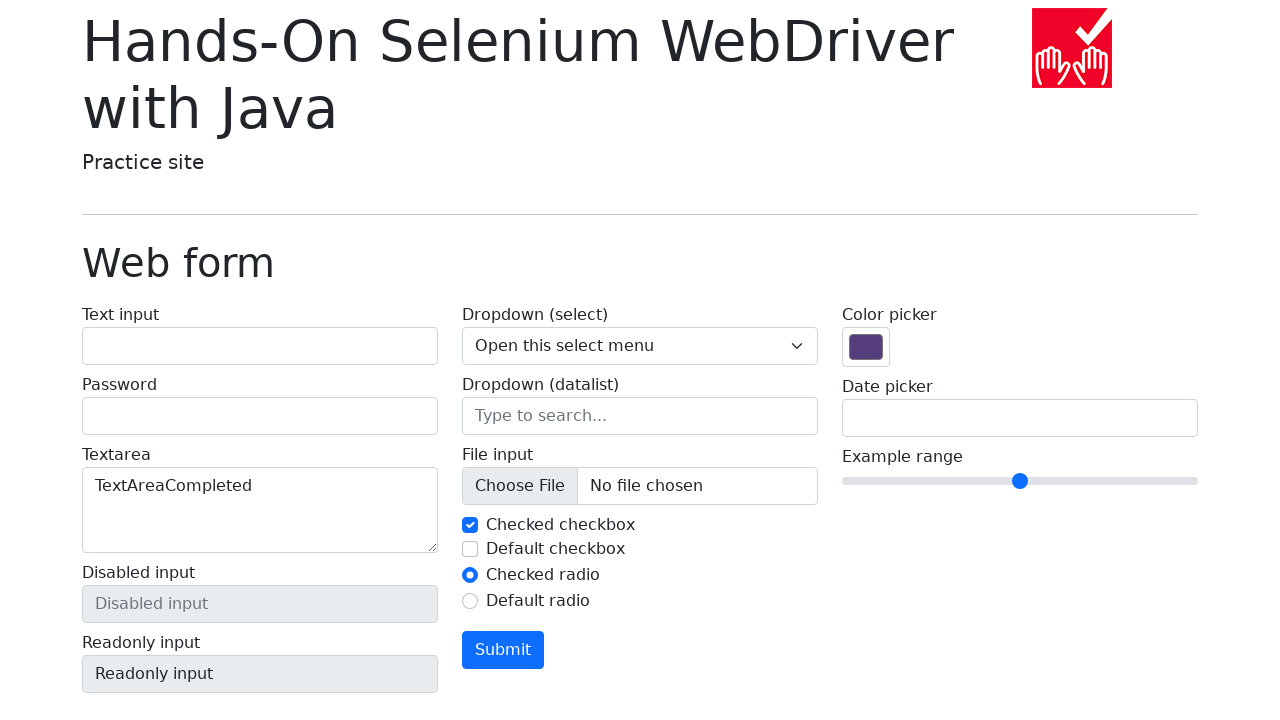